Tests radio button interactions on a demo page by verifying that radio buttons are displayed, enabled, and checking their selection state

Starting URL: https://selenium08.blogspot.com/2019/07/check-box-and-radio-buttons.html

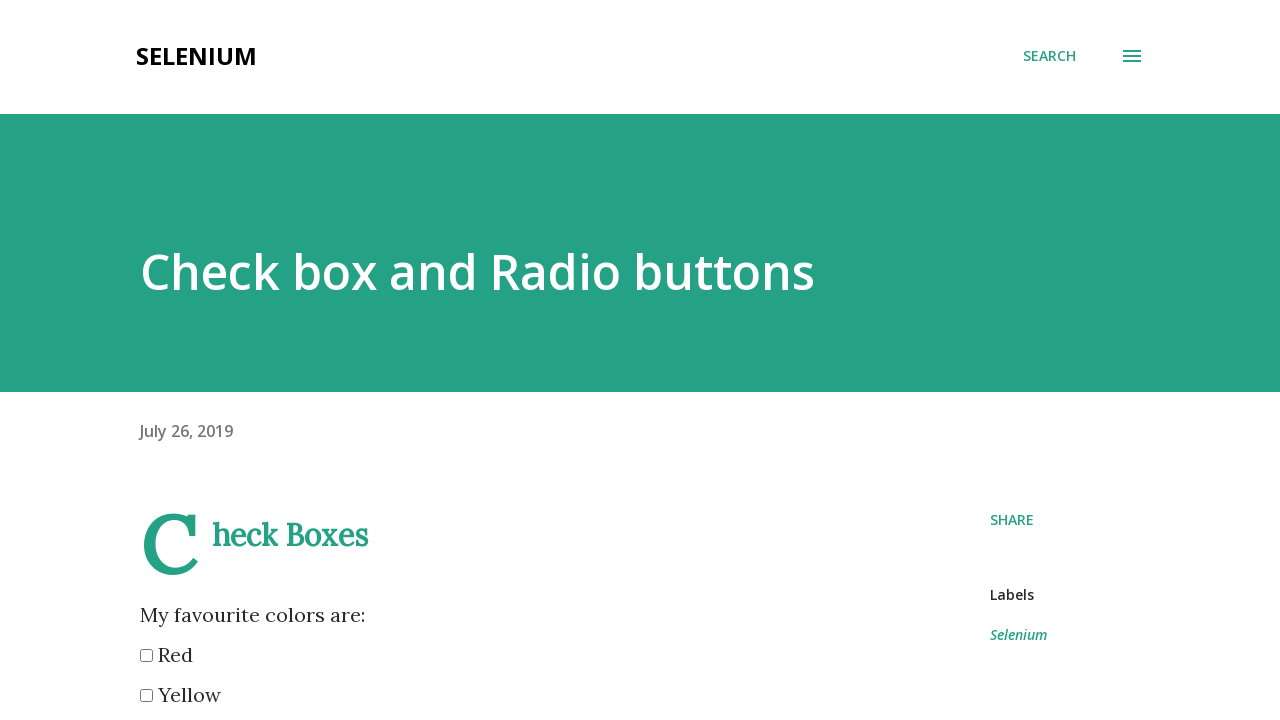

Waited for radio buttons with name 'browser' to be visible
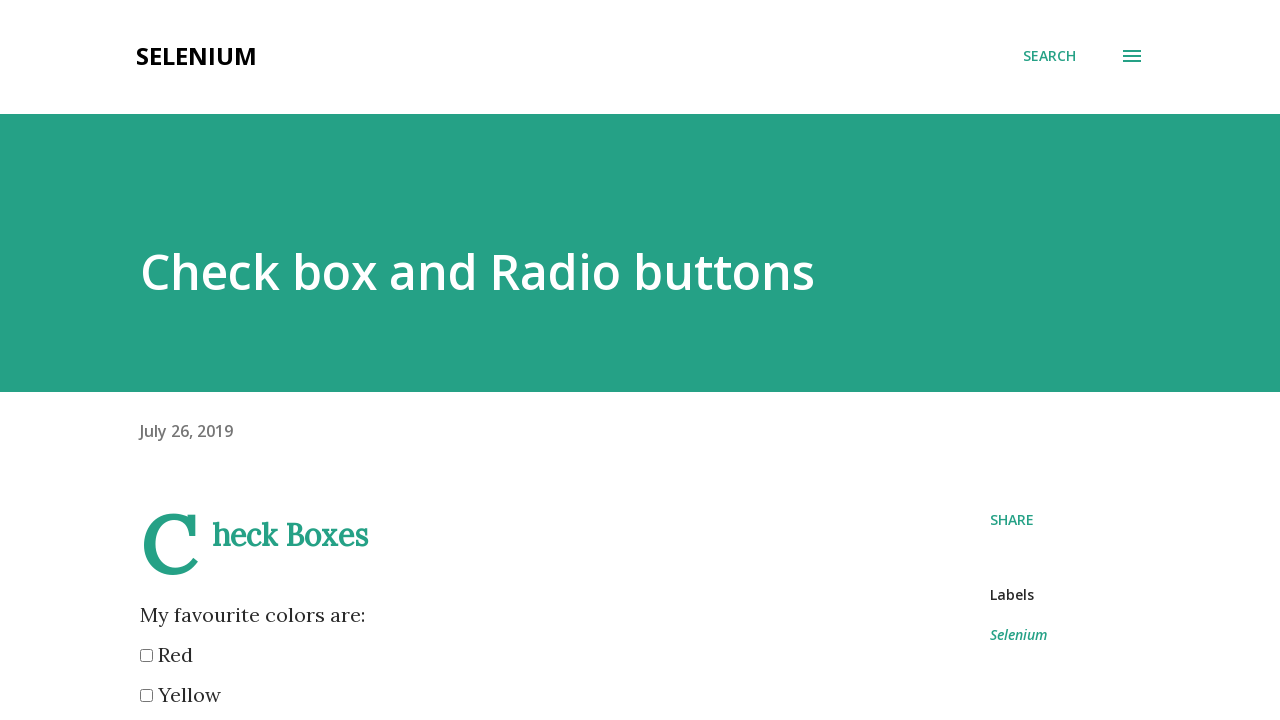

Located Mozilla radio button (second radio button)
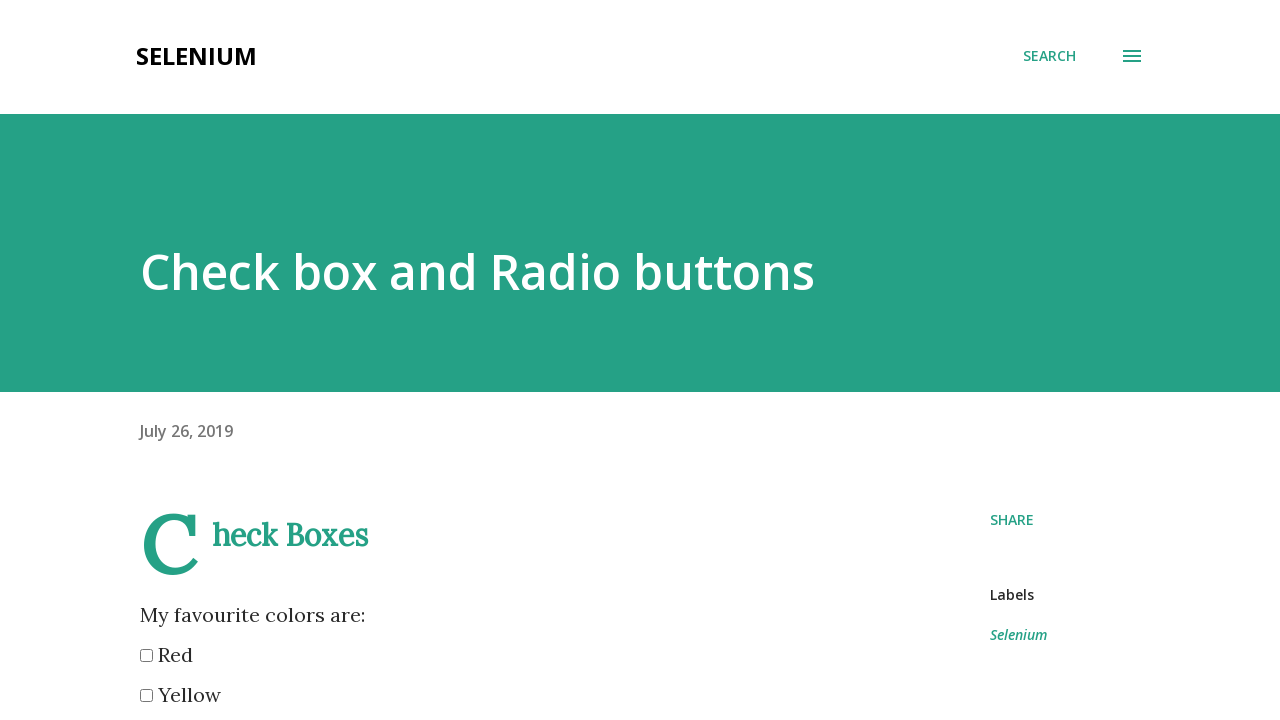

Verified Mozilla radio button is visible
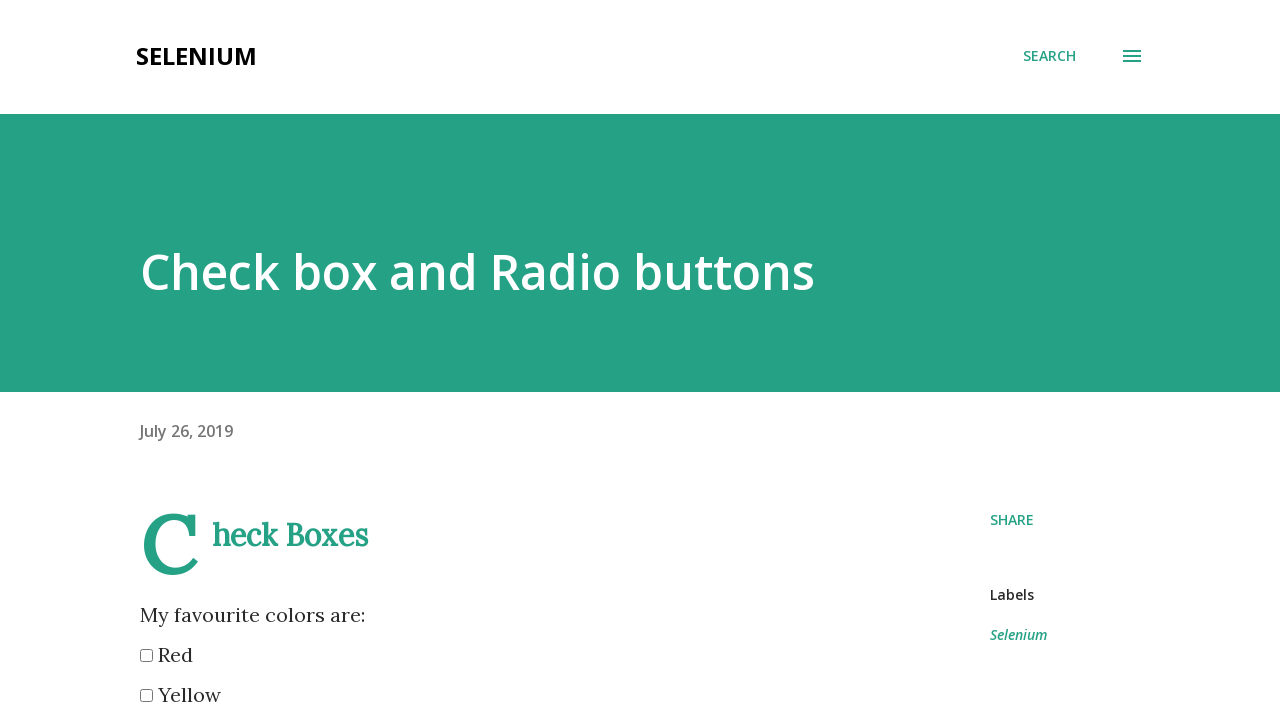

Verified Mozilla radio button is enabled
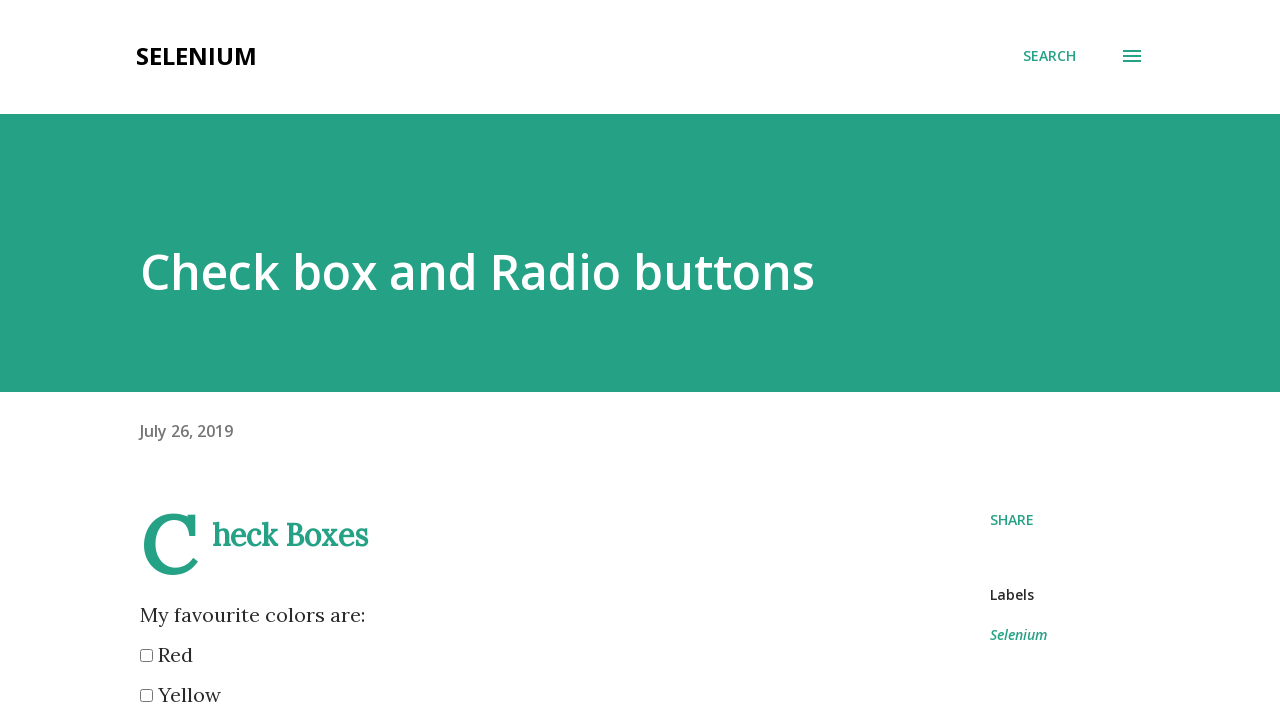

Checked Mozilla radio button initial selection state: False
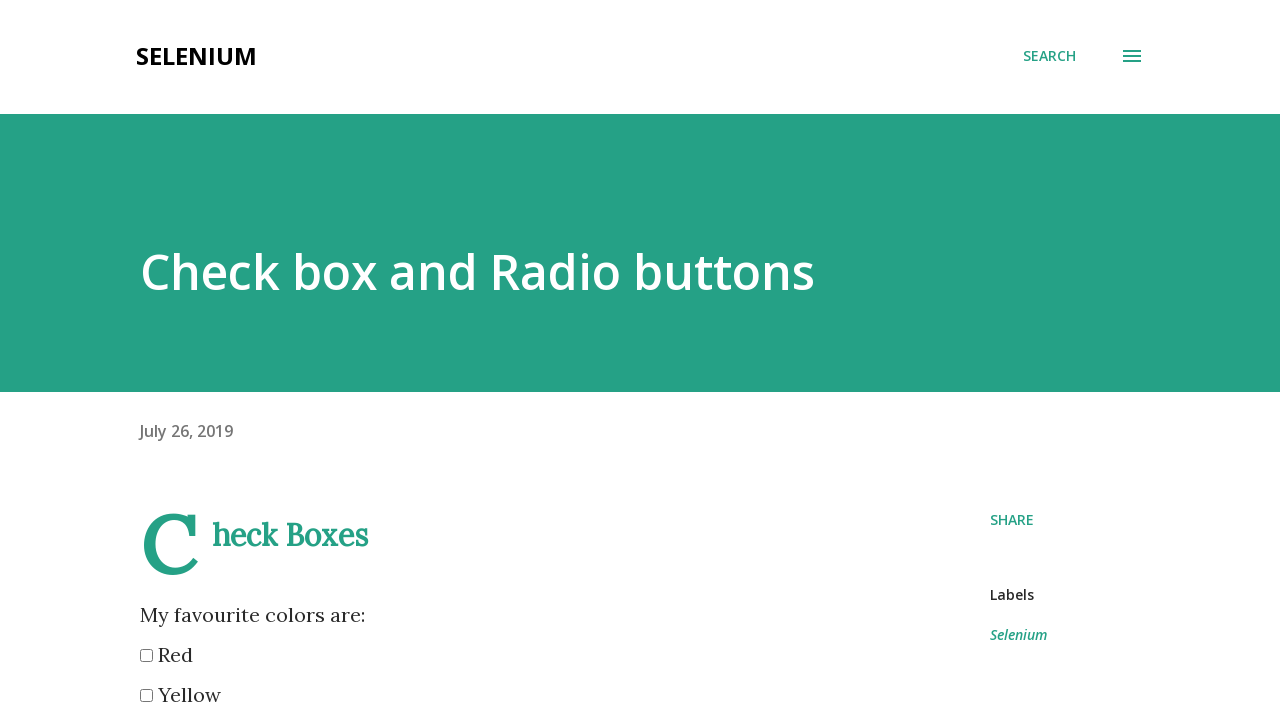

Located IE radio button (first radio button)
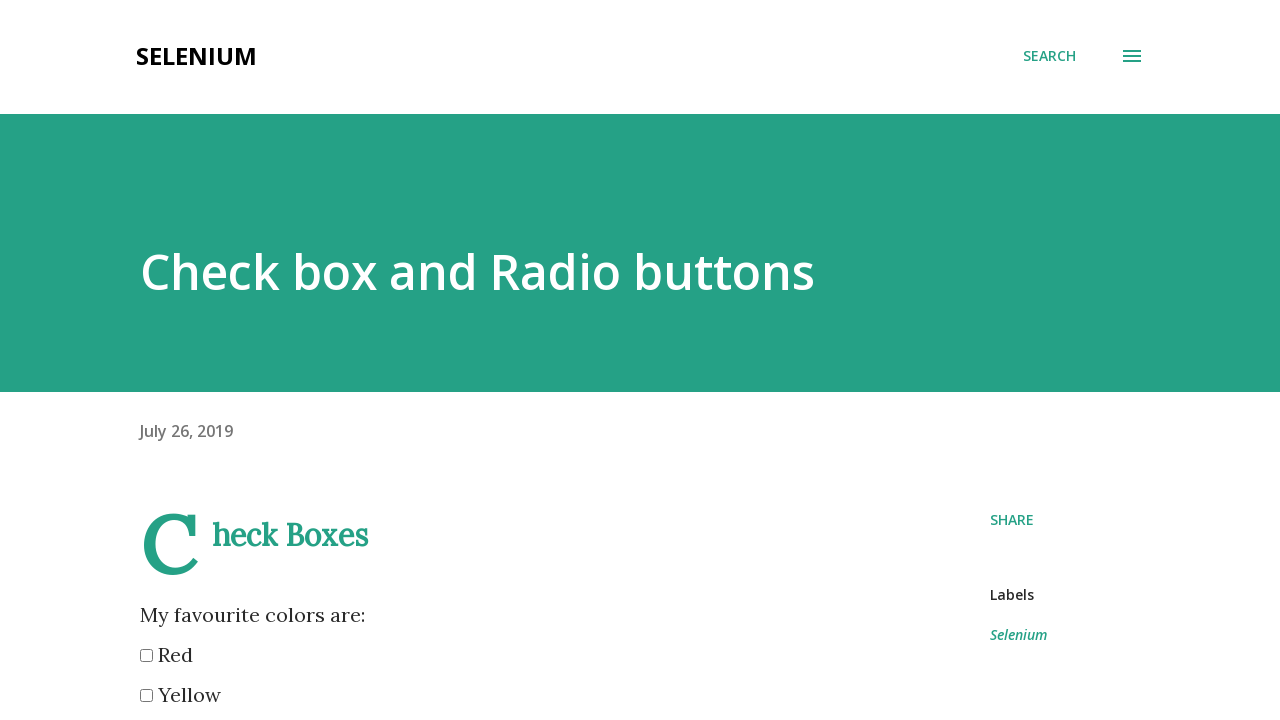

Checked IE radio button selection state: True
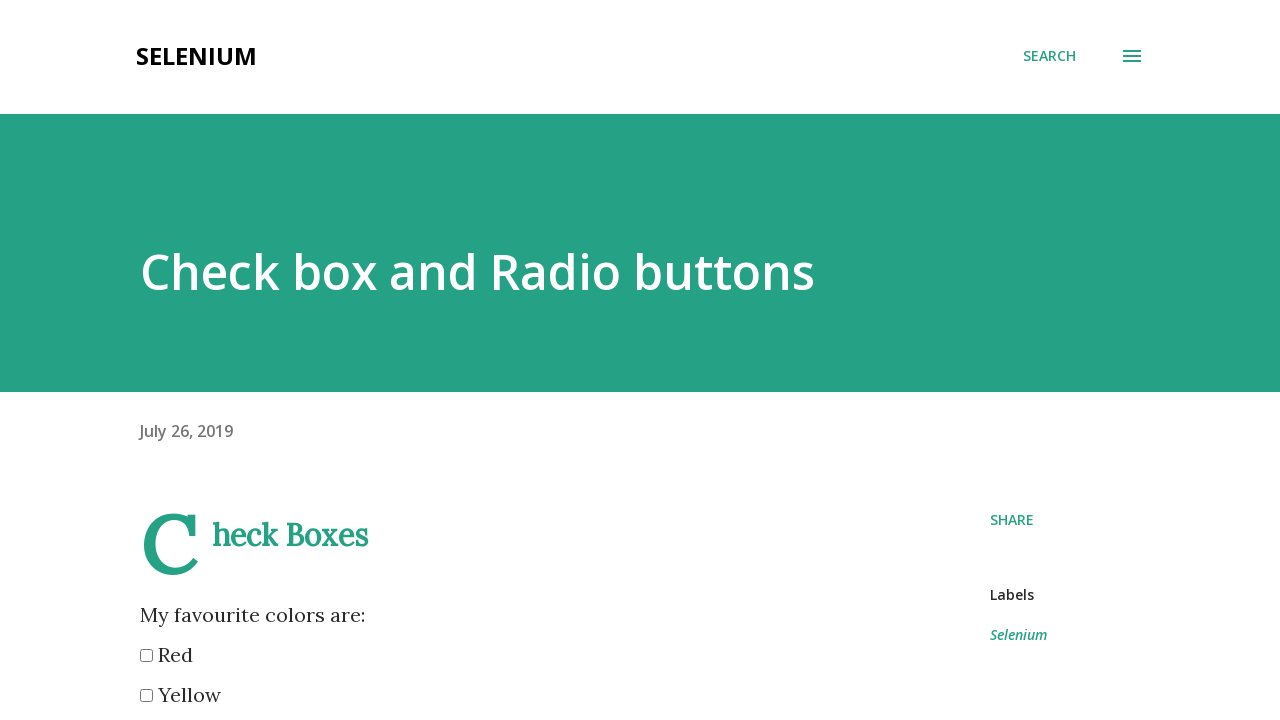

Clicked Mozilla radio button to select it at (146, 360) on xpath=//input[@name='browser'][2]
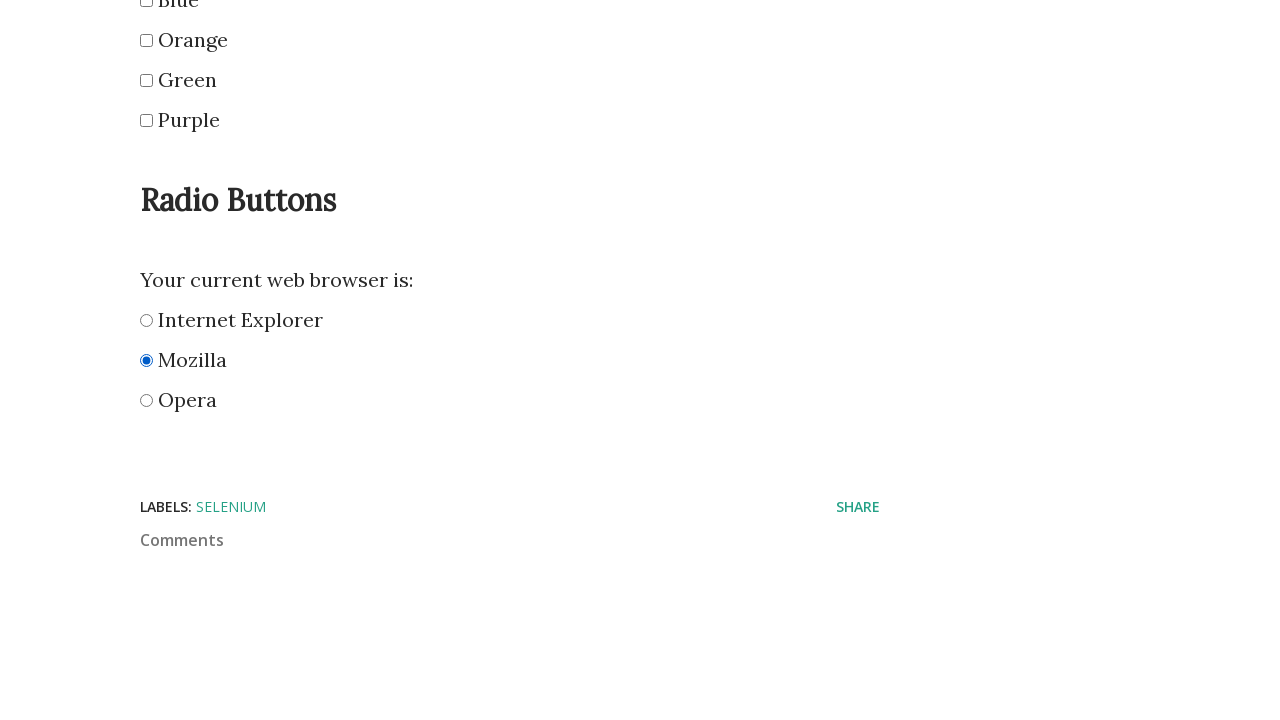

Verified Mozilla radio button is now selected
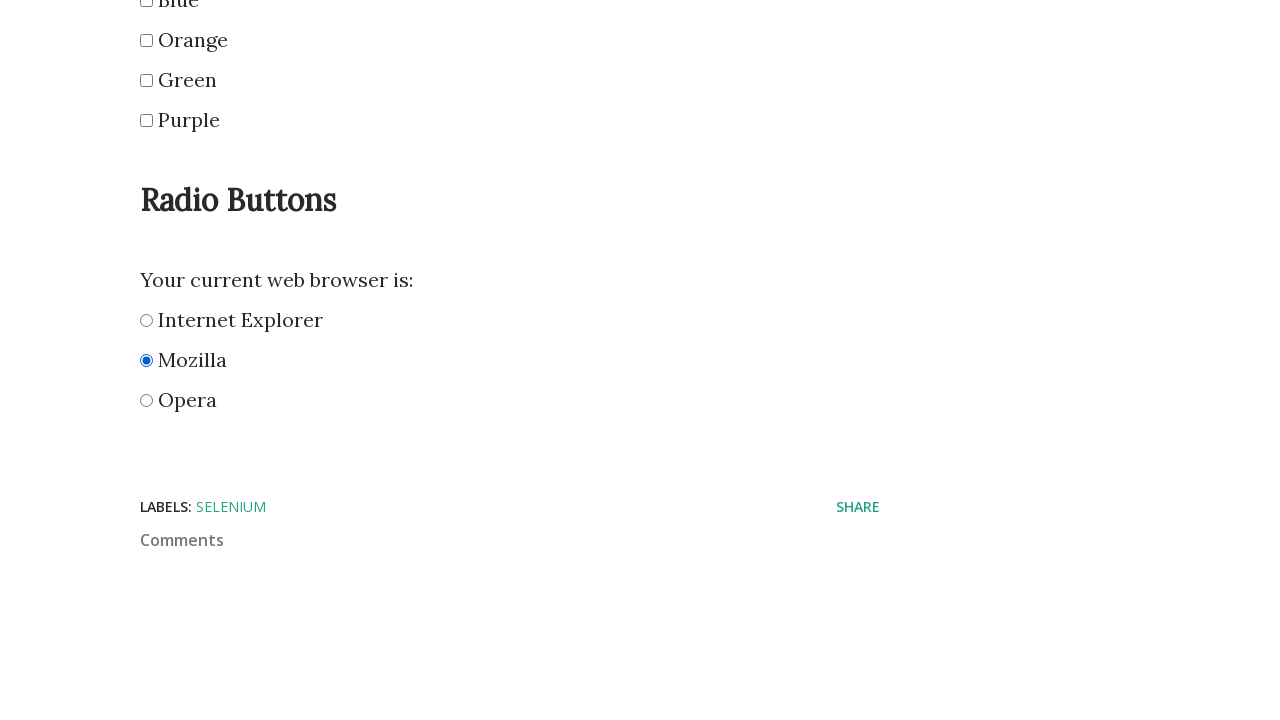

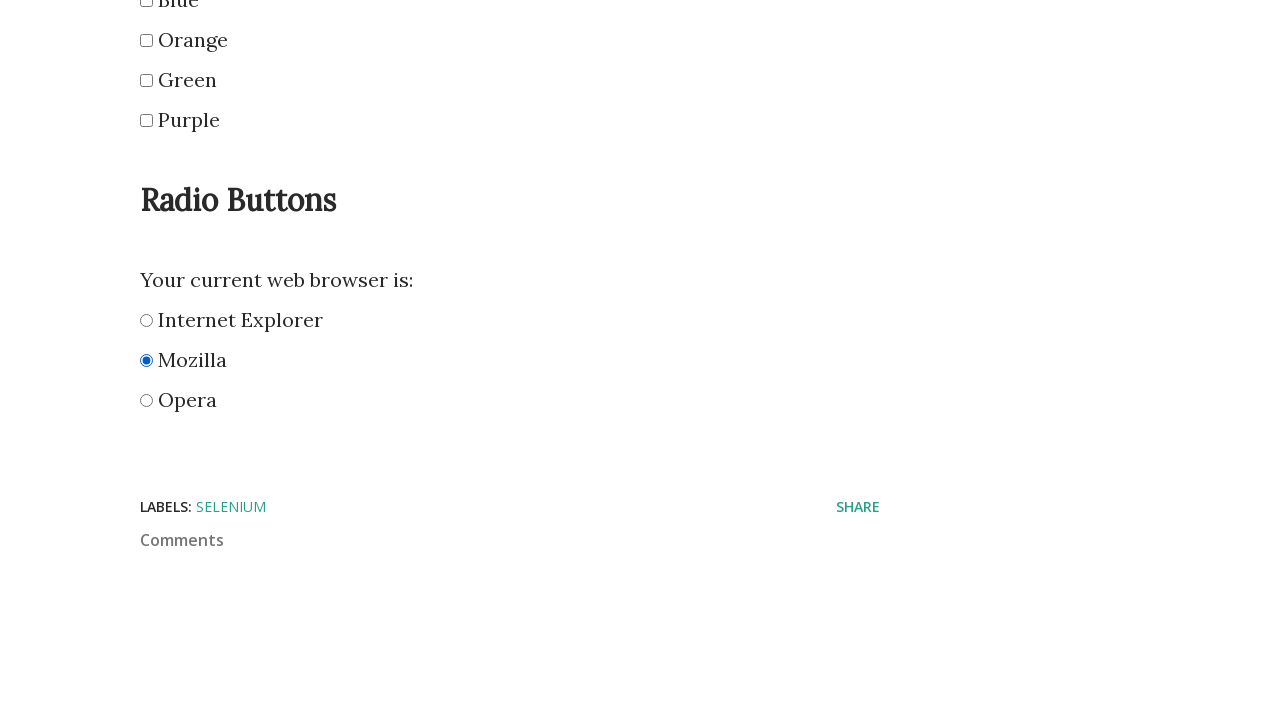